Tests deleting a task on the Active filter by clicking the destroy button

Starting URL: https://todomvc4tasj.herokuapp.com/#/active

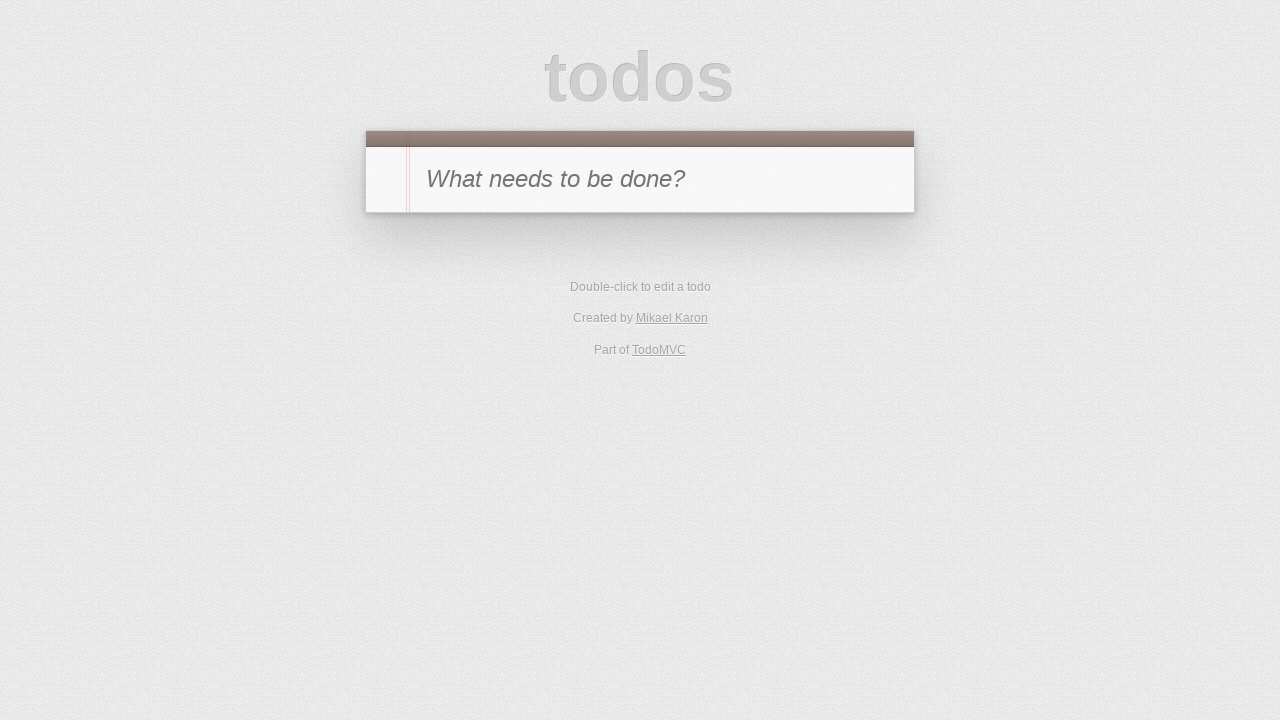

Set up task 'a' in localStorage
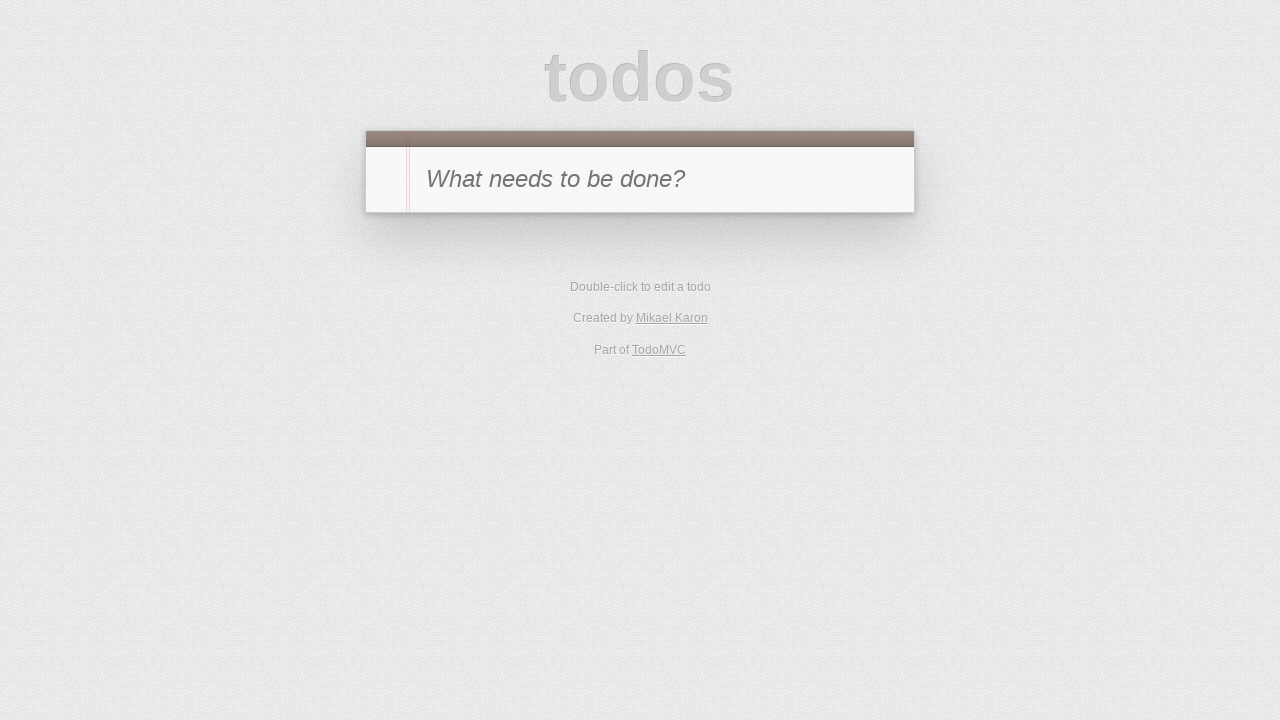

Reloaded page to display task from localStorage
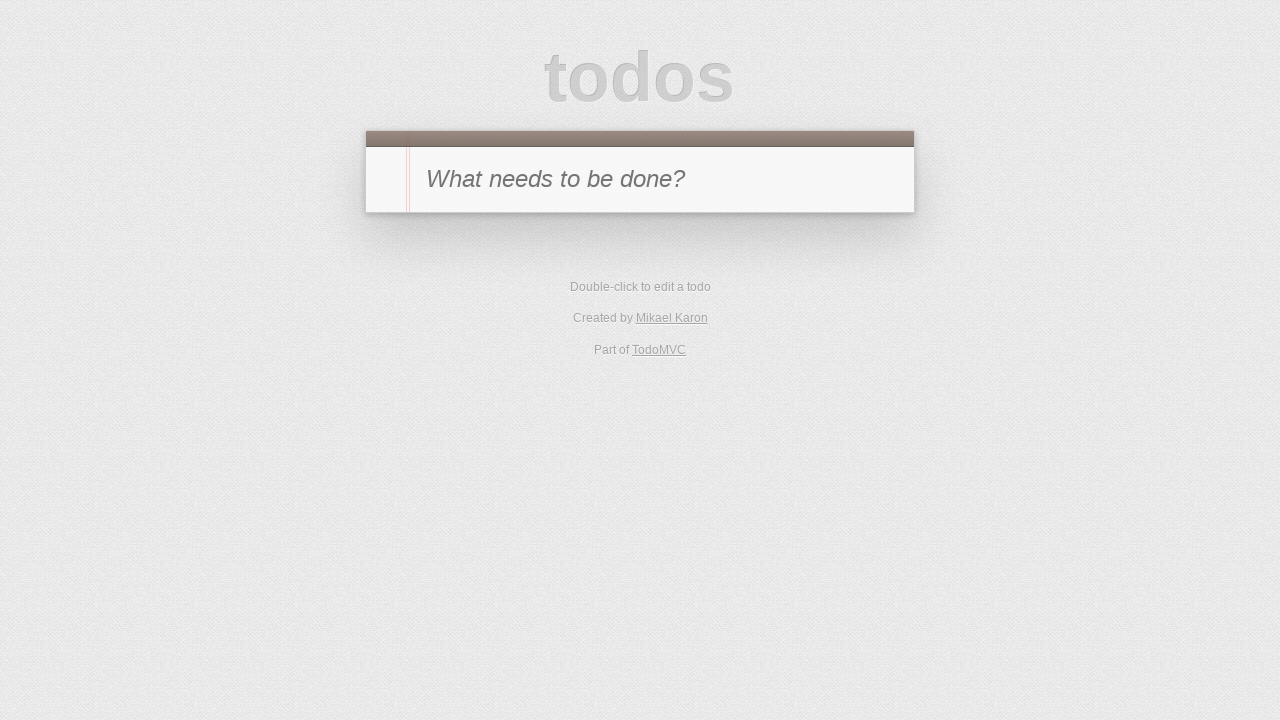

Hovered over task 'a' to reveal destroy button at (640, 242) on #todo-list li:has-text('a')
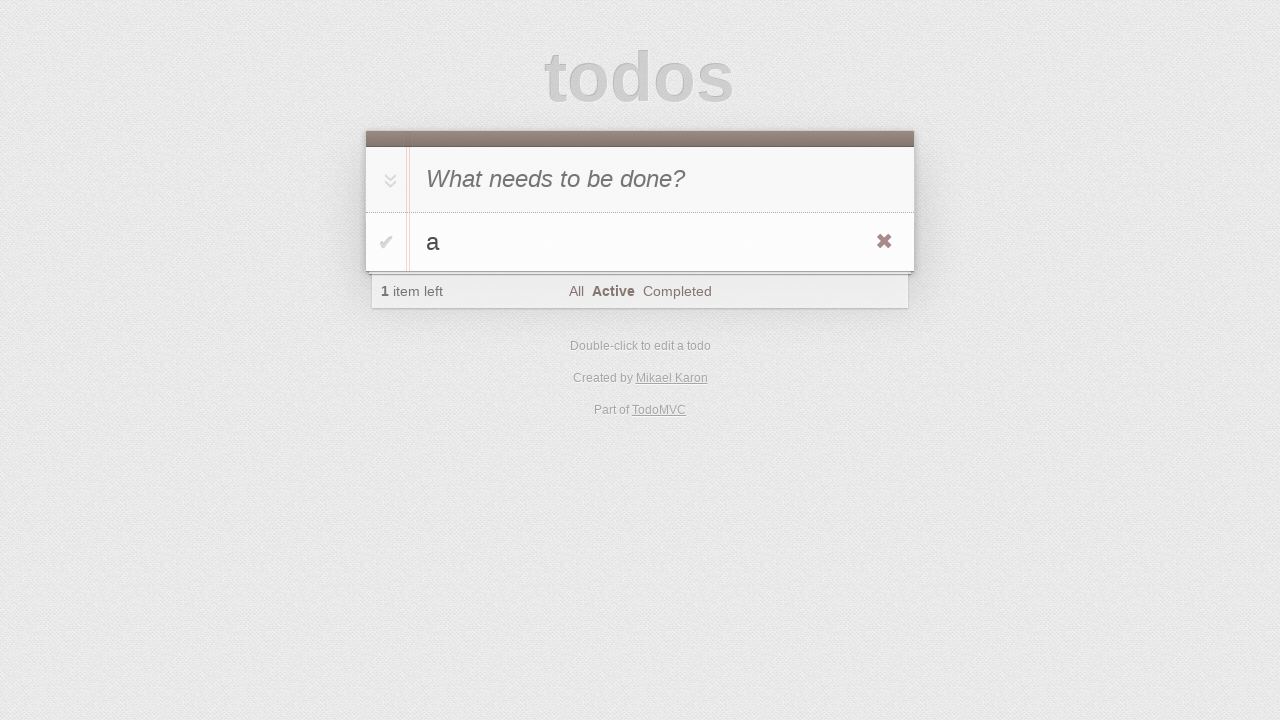

Clicked destroy button to delete task 'a' at (884, 242) on #todo-list li:has-text('a') .destroy
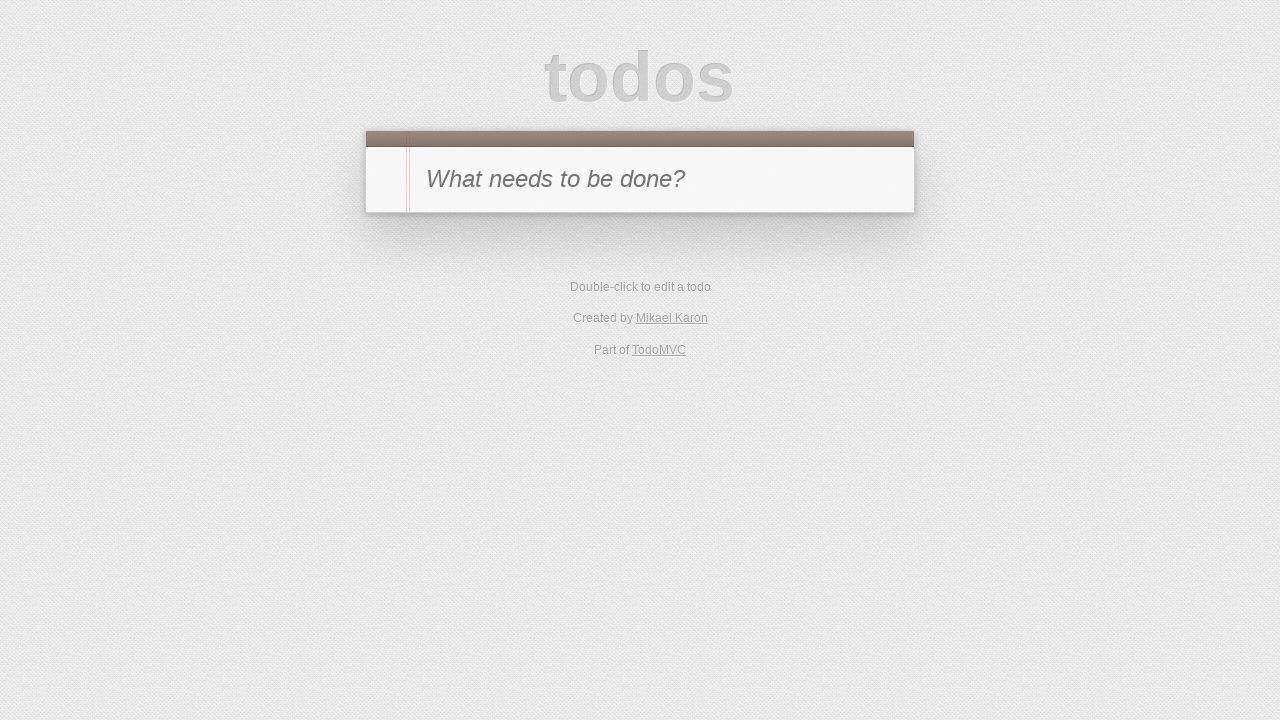

Verified that task list is empty after deletion
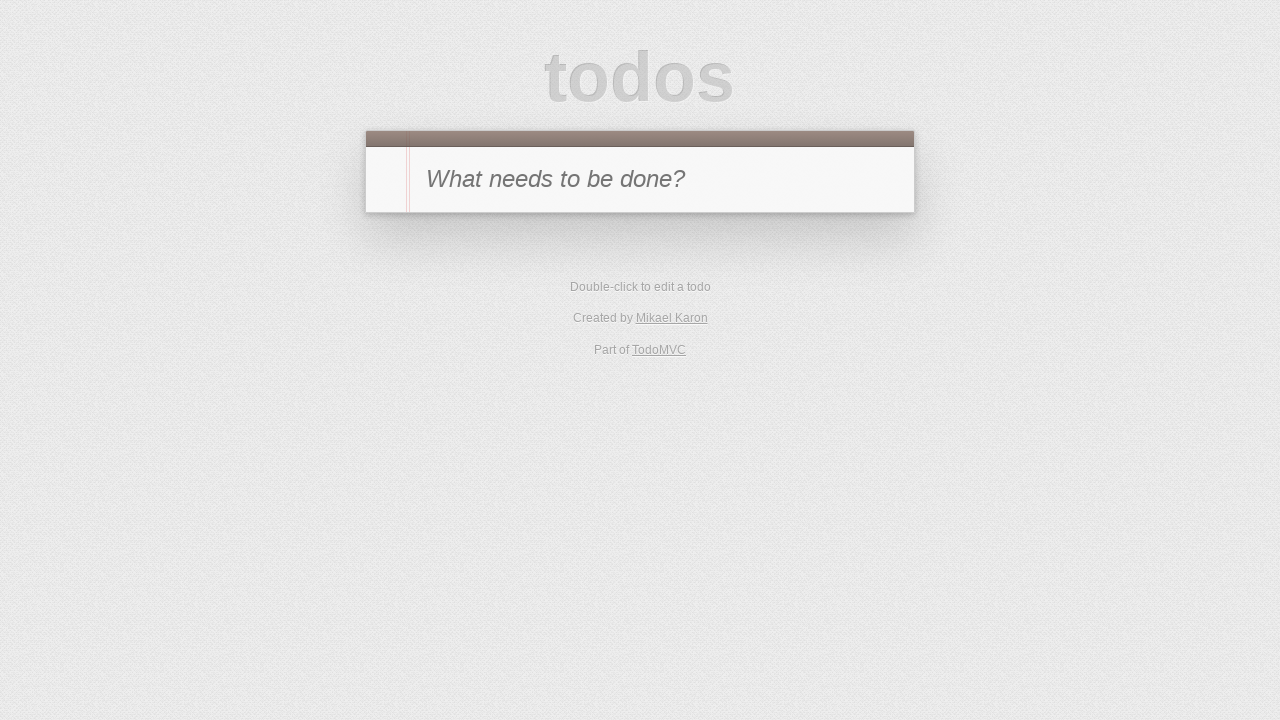

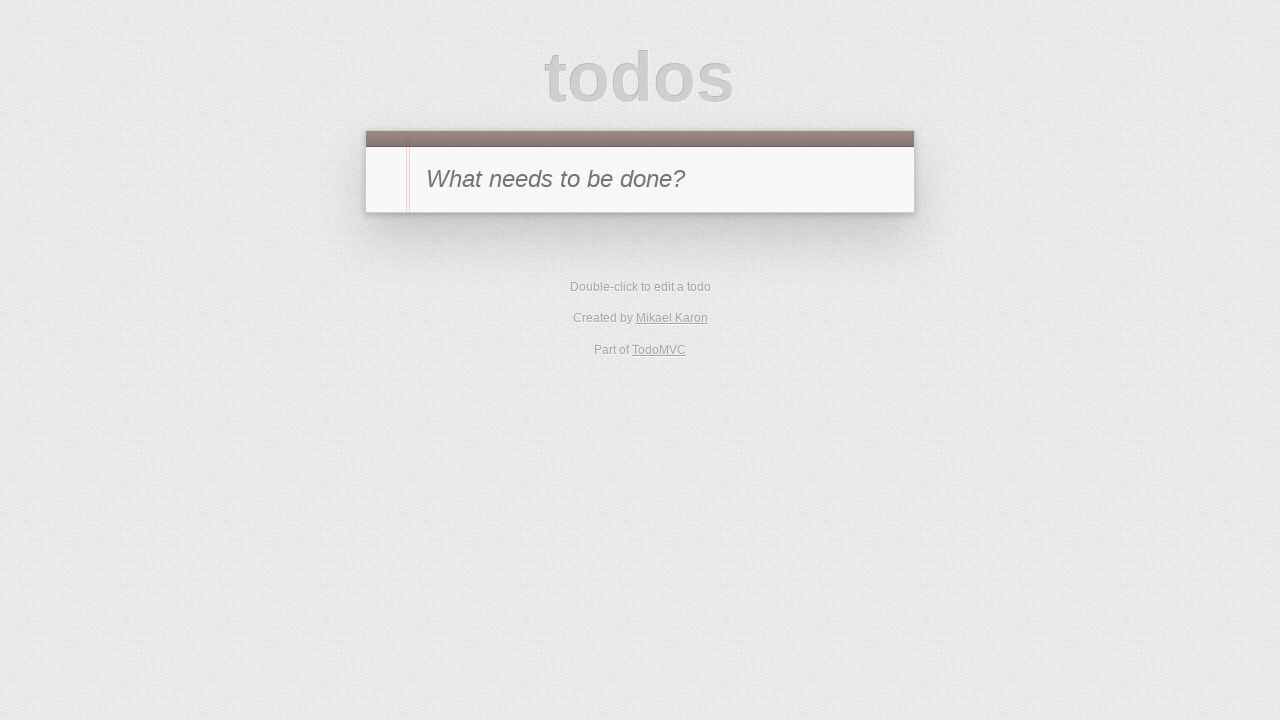